Tests the add/remove elements functionality on Herokuapp by clicking a button to add an element and verifying it appears on the page

Starting URL: https://the-internet.herokuapp.com/

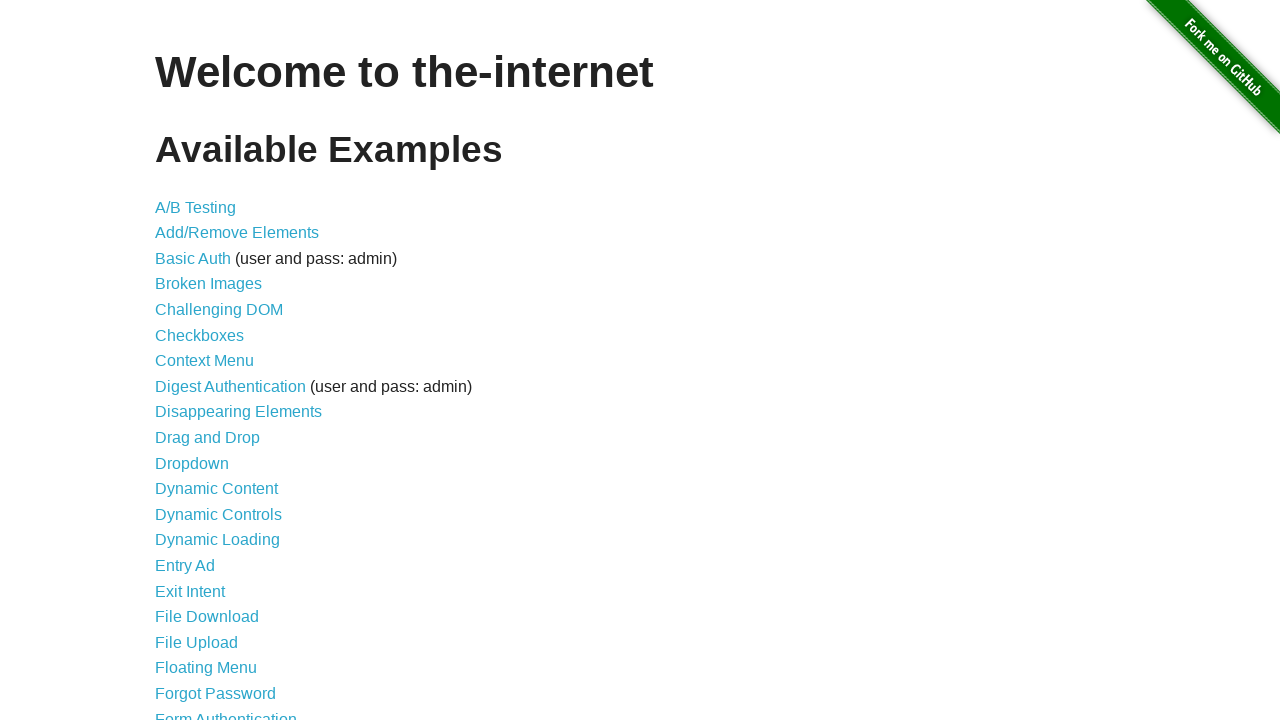

Clicked on the 'Add/Remove Elements' link at (237, 233) on a[href='/add_remove_elements/']
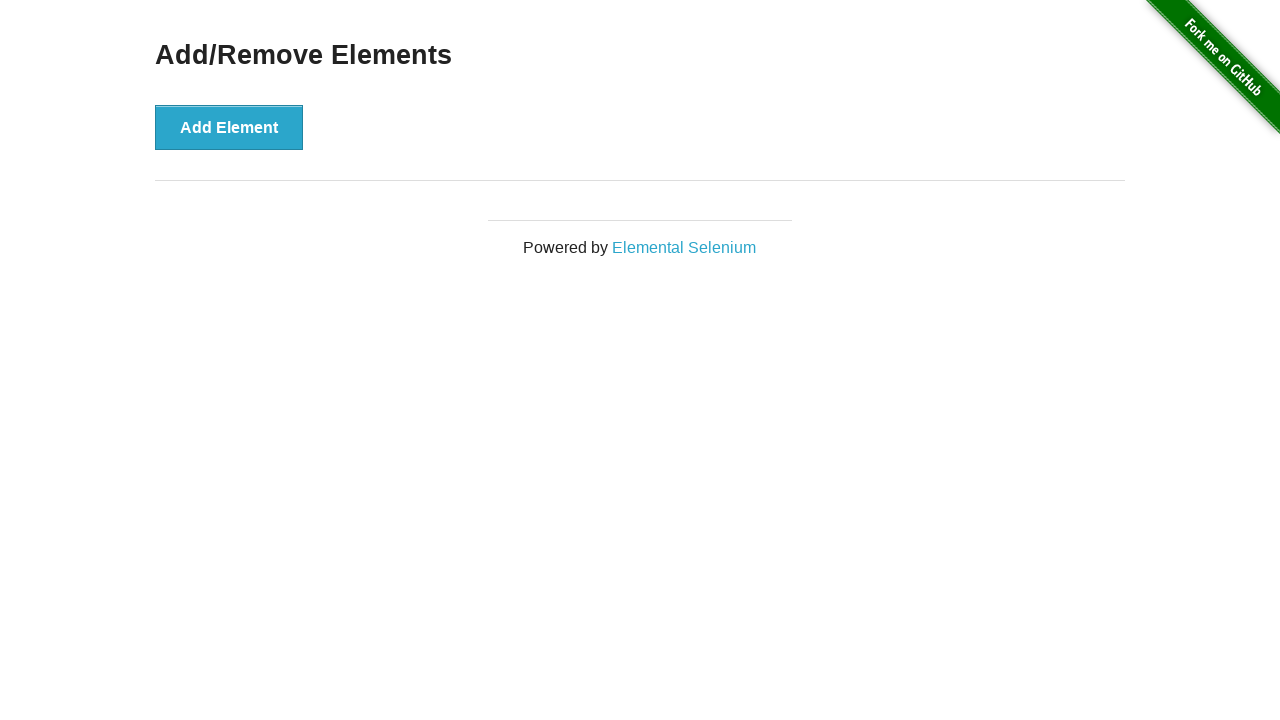

Clicked the 'Add Element' button at (229, 127) on button[onclick='addElement()']
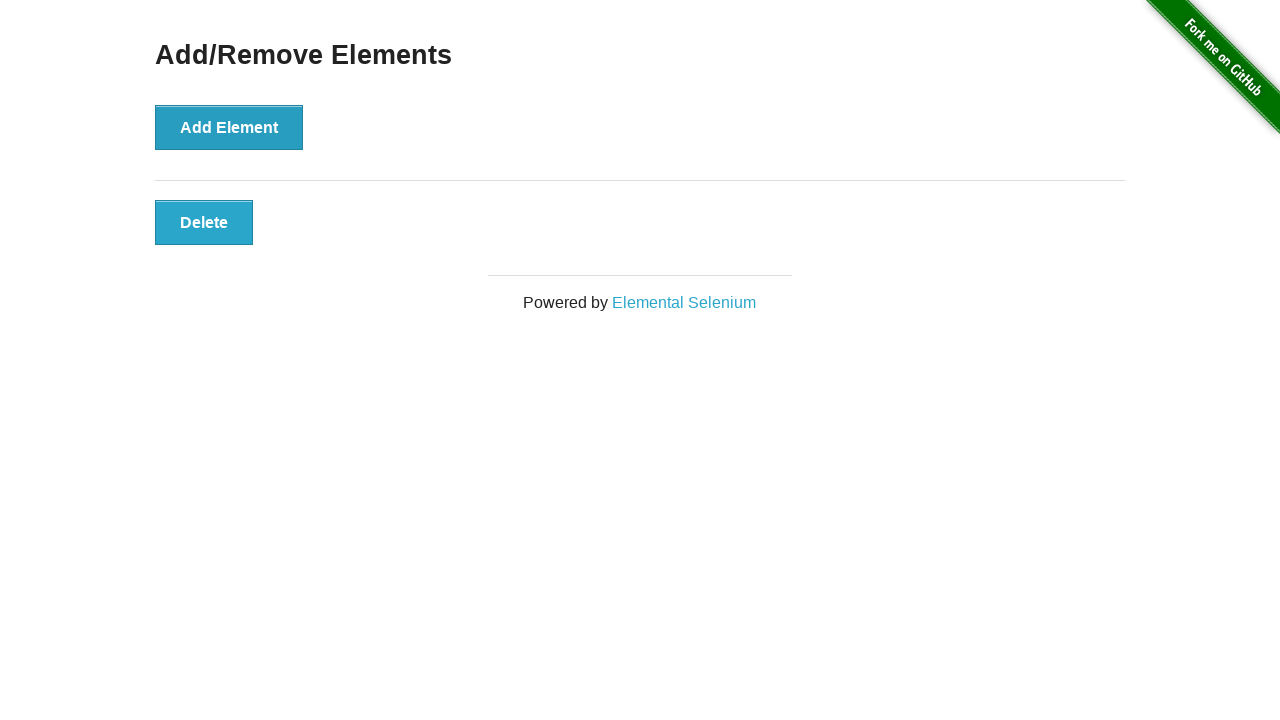

Verified the added element appeared on the page
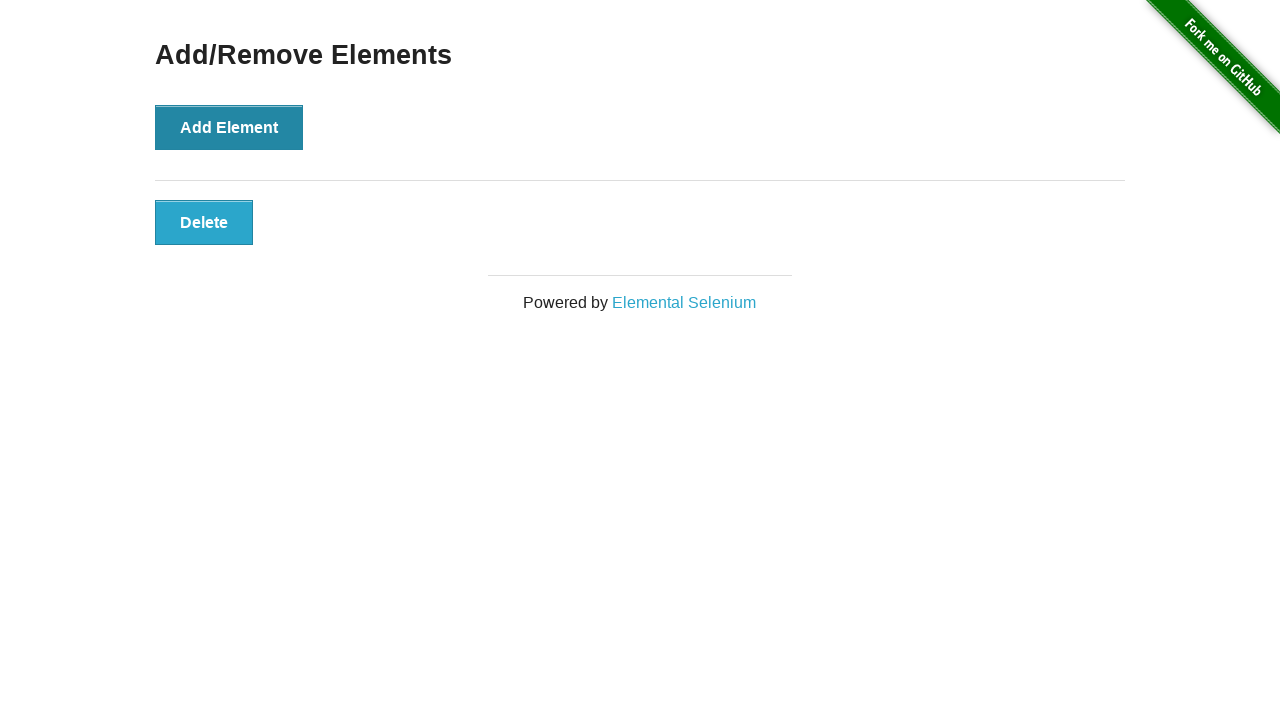

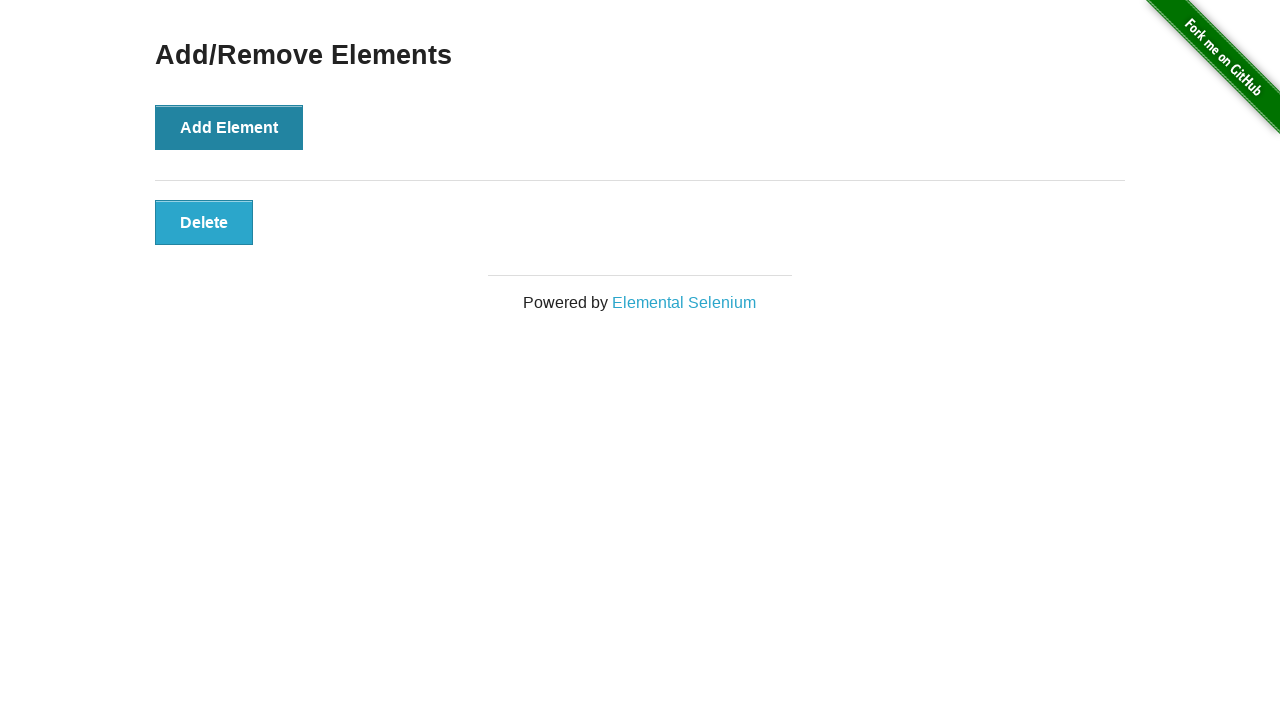